Tests dropdown selection functionality by selecting options using different methods - visible text, value, and index

Starting URL: https://rahulshettyacademy.com/AutomationPractice/

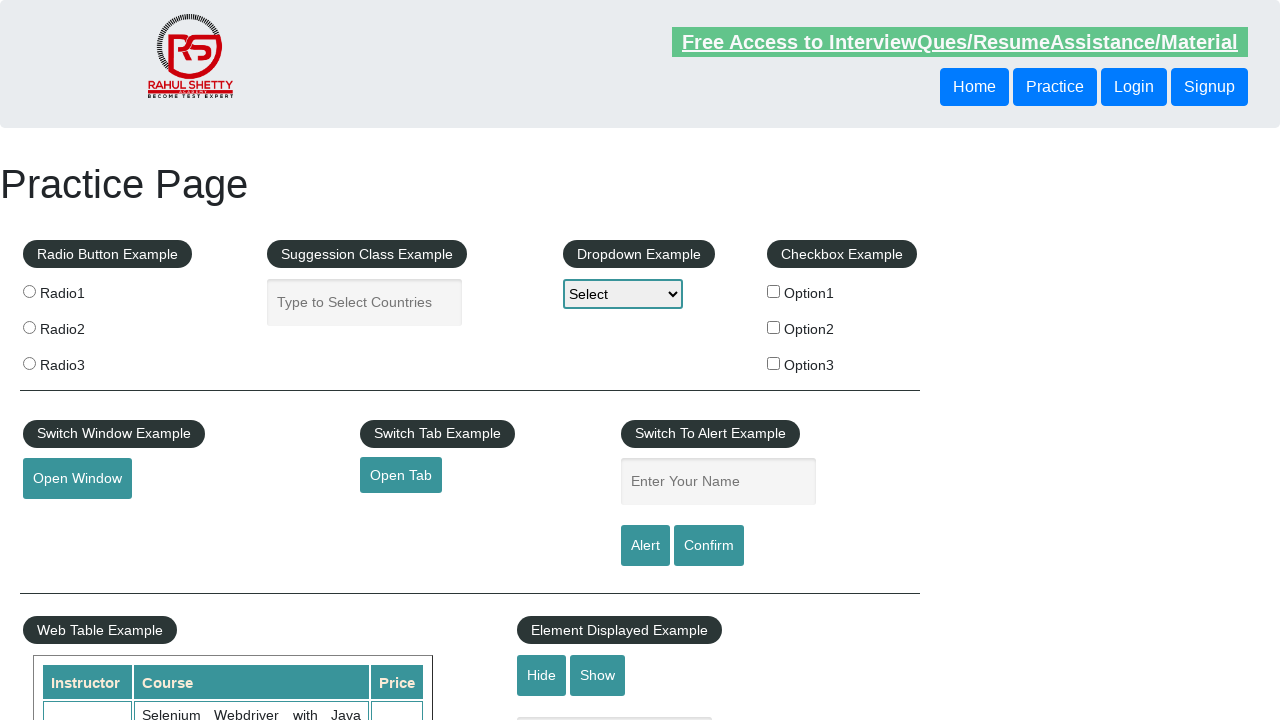

Located dropdown element with ID 'dropdown-class-example'
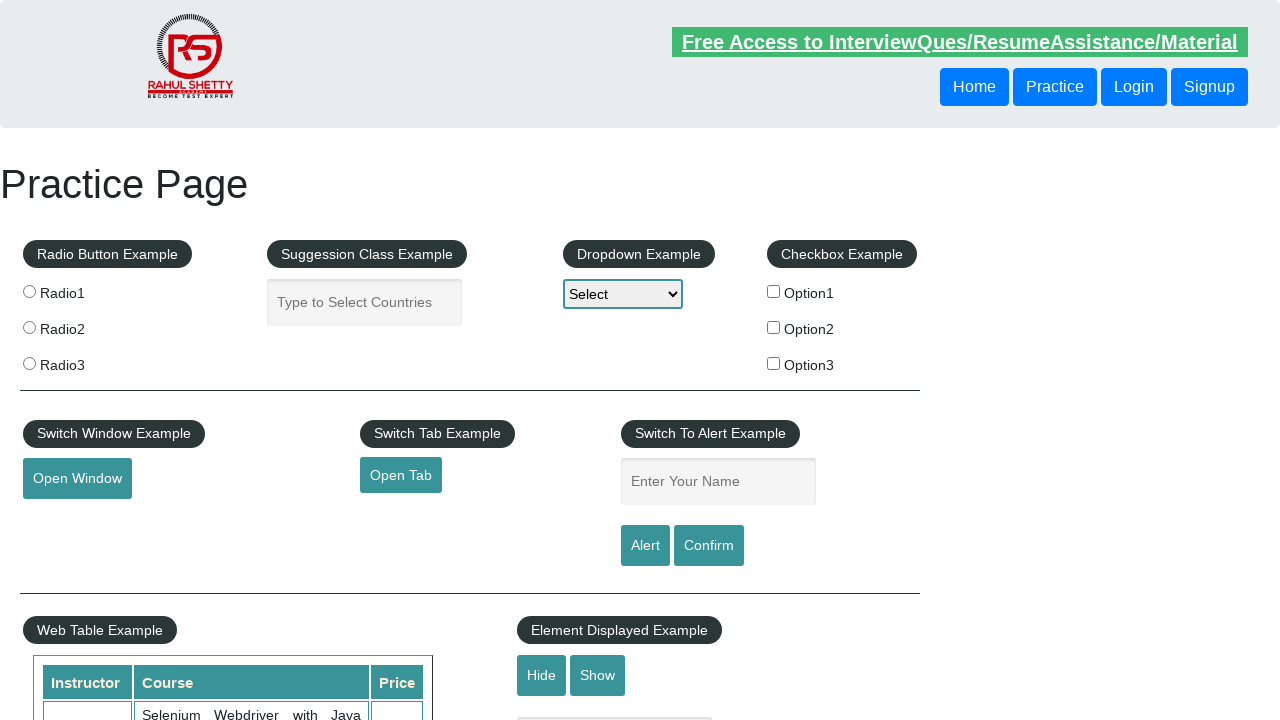

Selected 'Option1' from dropdown using visible text on #dropdown-class-example
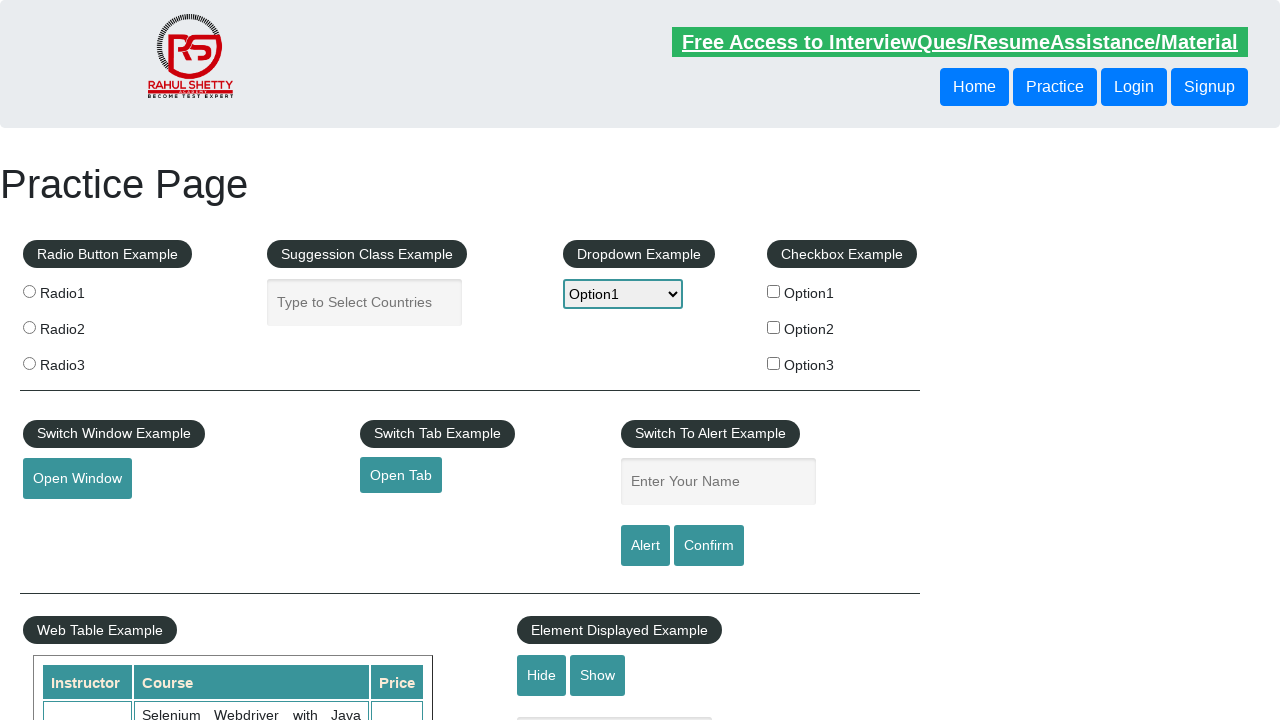

Selected option with value 'option3' from dropdown on #dropdown-class-example
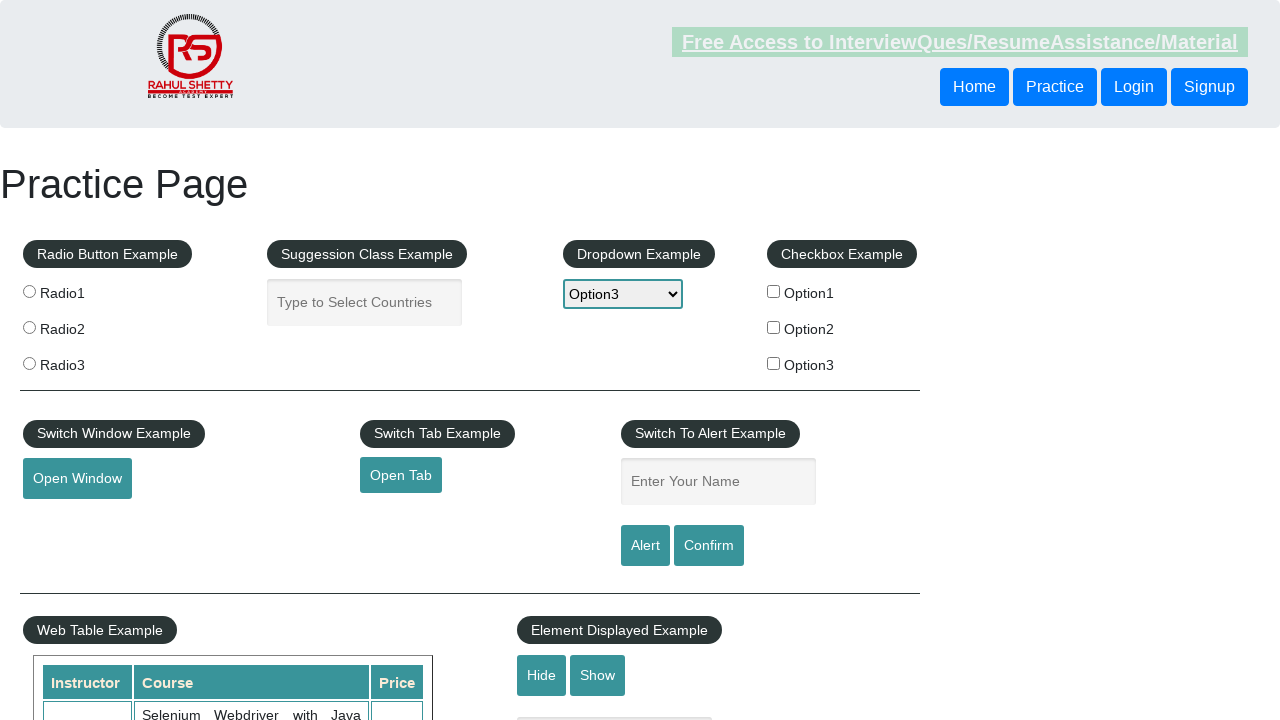

Selected option at index 2 (Option2) from dropdown on #dropdown-class-example
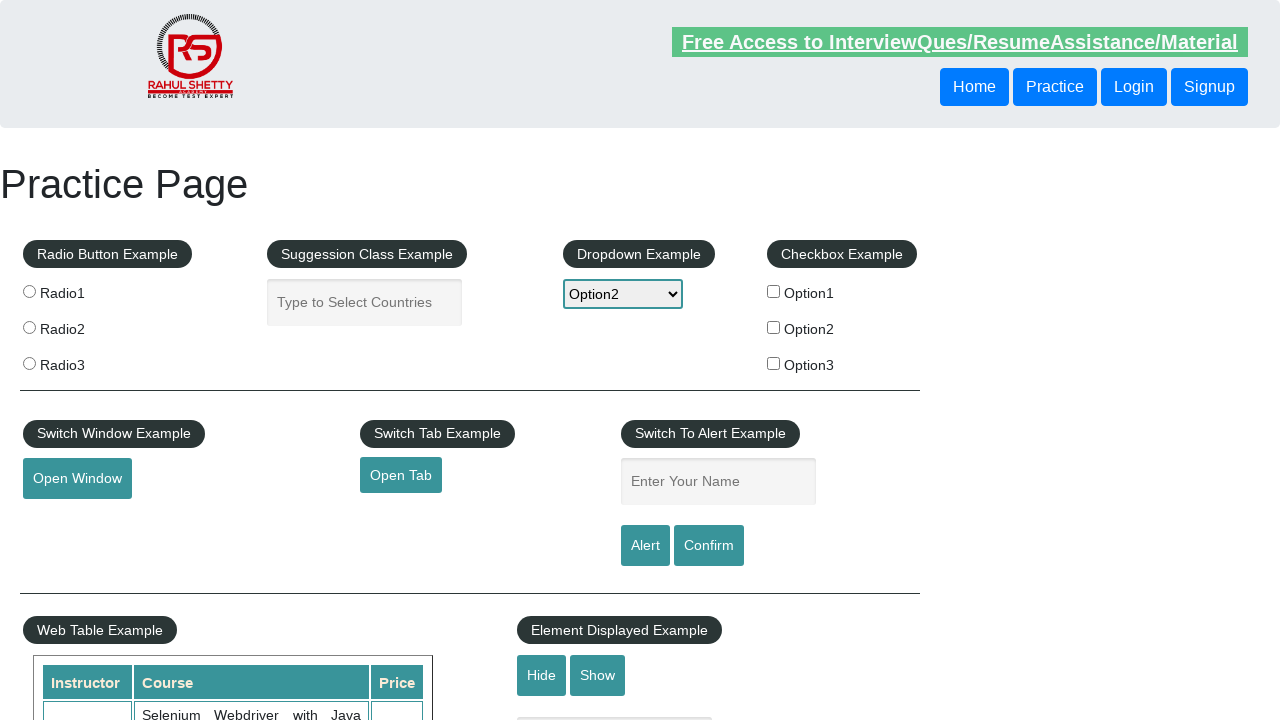

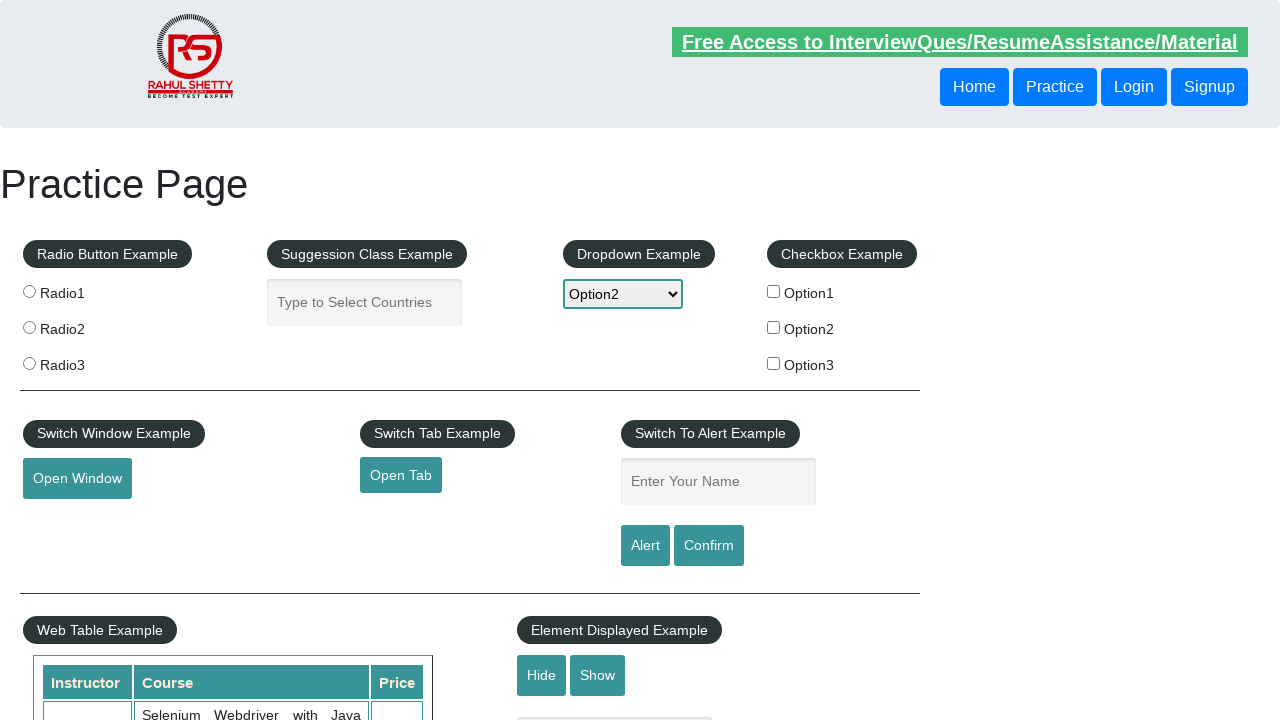